Tests marking individual todo items as complete by checking their checkboxes

Starting URL: https://demo.playwright.dev/todomvc

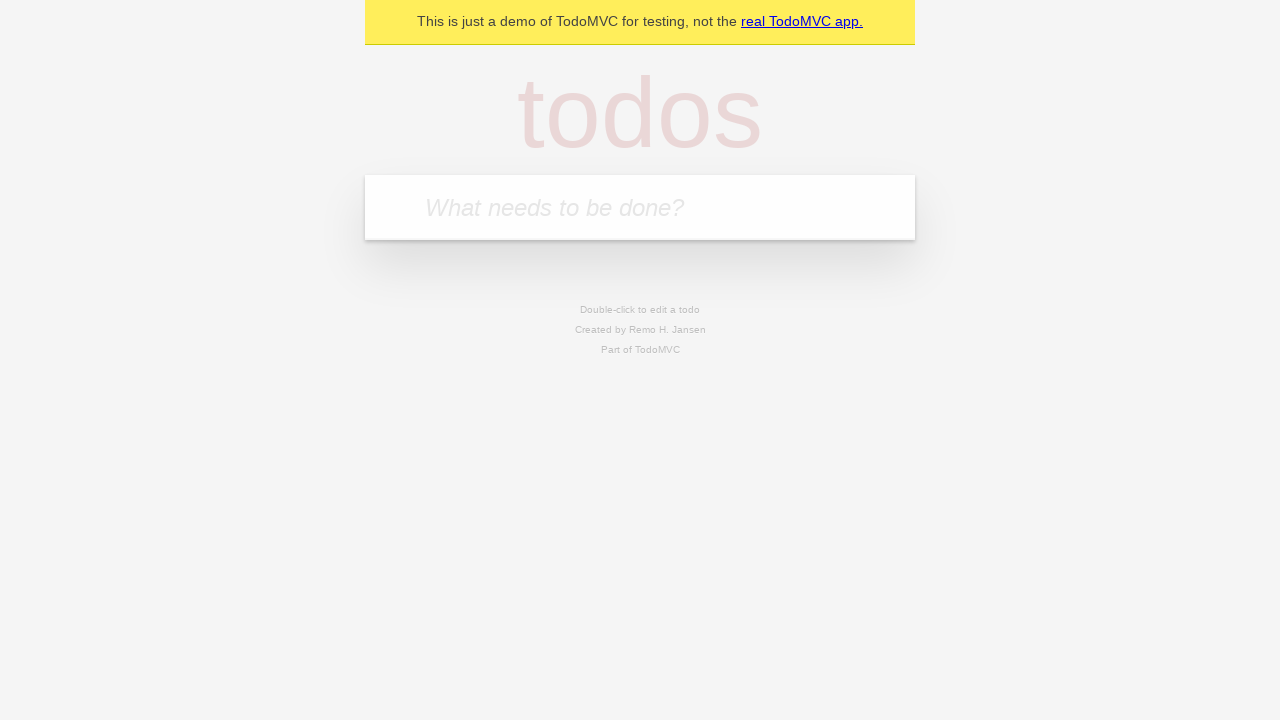

Located the 'What needs to be done?' input field
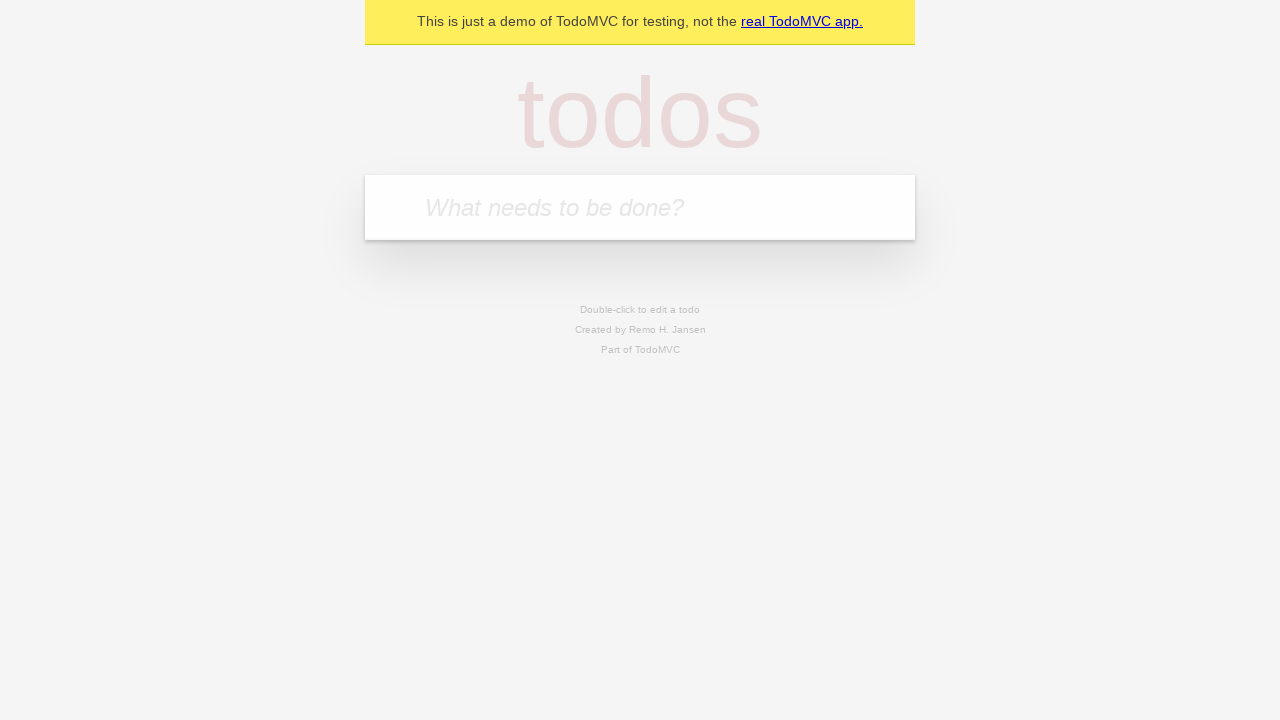

Filled first todo item with 'watch deck the halls' on internal:attr=[placeholder="What needs to be done?"i]
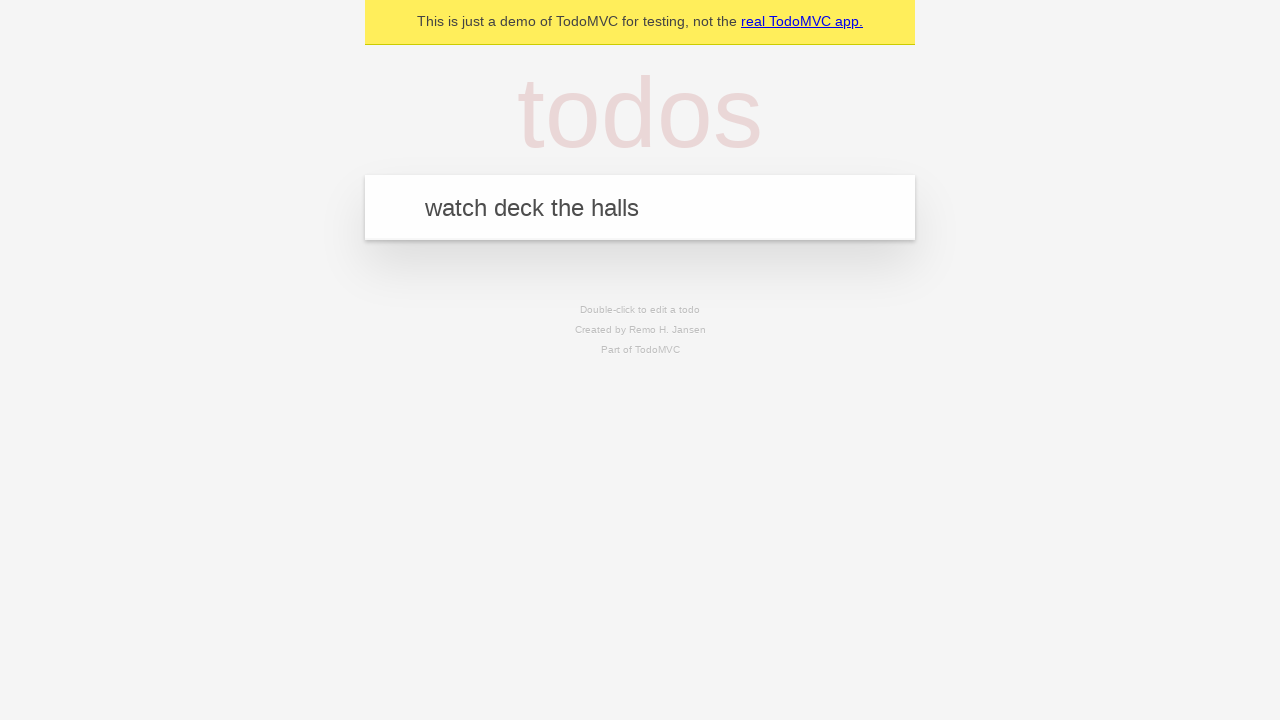

Pressed Enter to create first todo item on internal:attr=[placeholder="What needs to be done?"i]
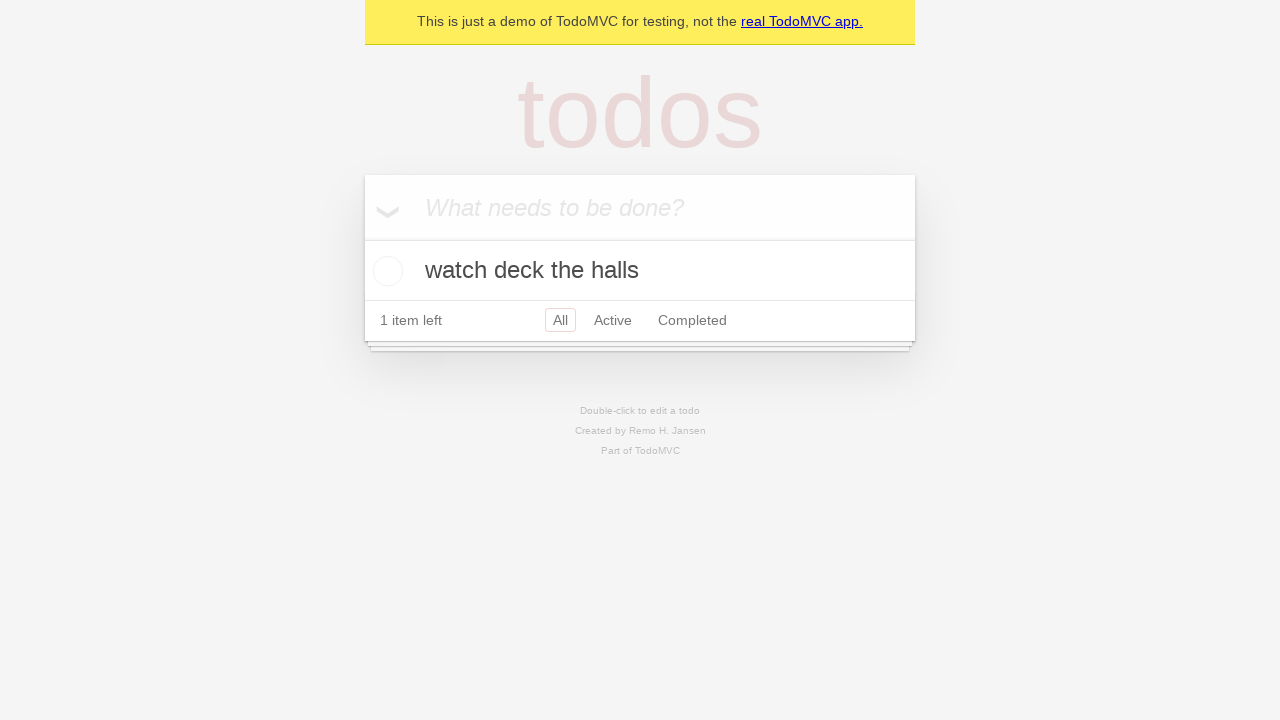

Filled second todo item with 'feed the cat' on internal:attr=[placeholder="What needs to be done?"i]
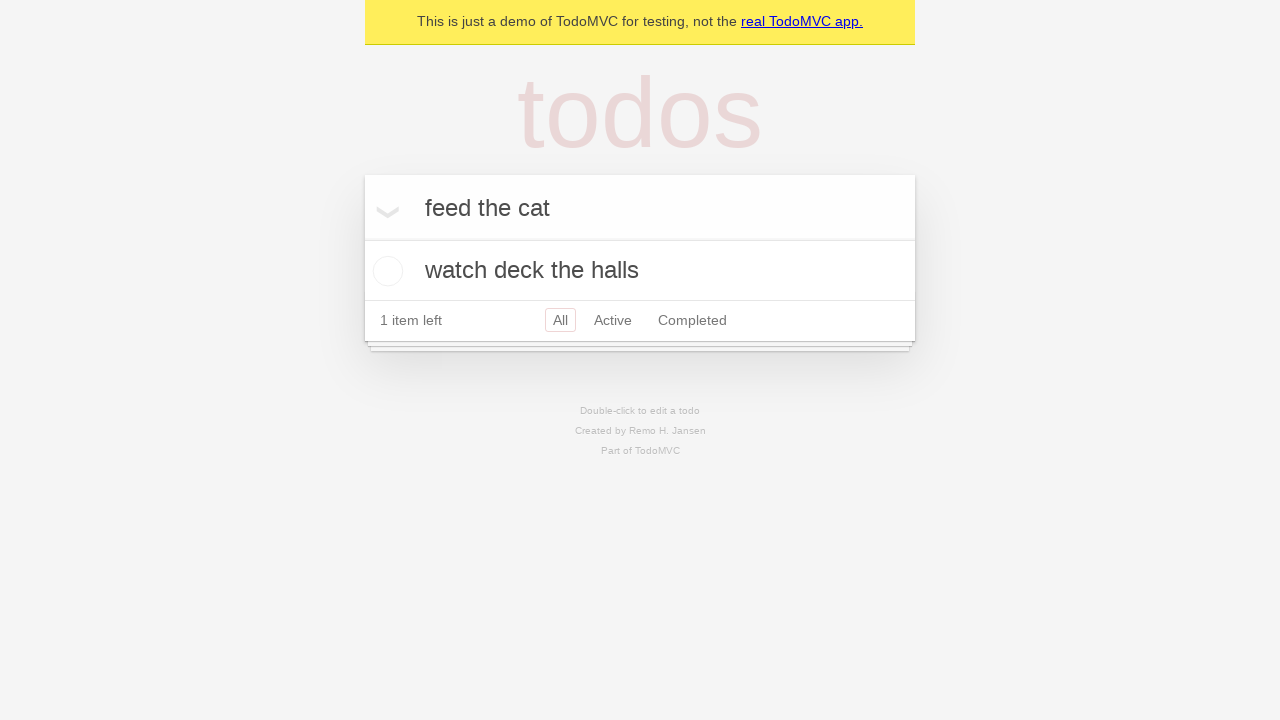

Pressed Enter to create second todo item on internal:attr=[placeholder="What needs to be done?"i]
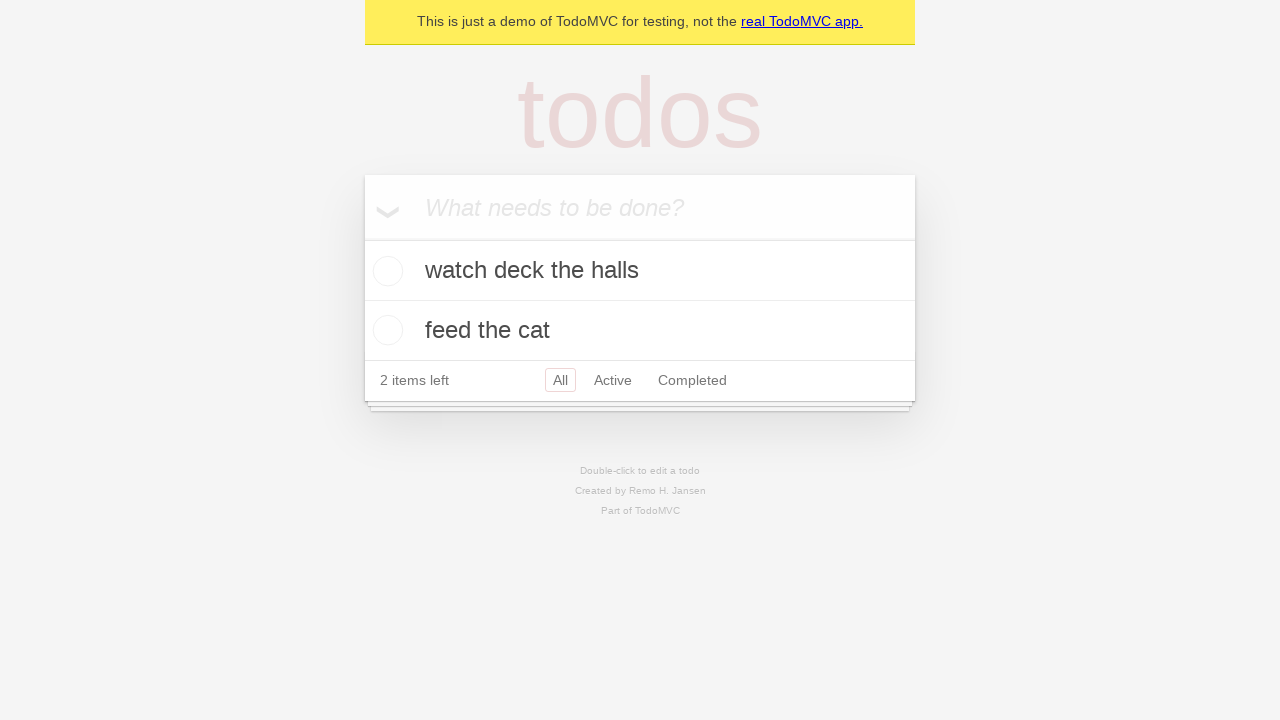

Waited for both todo items to be created in the DOM
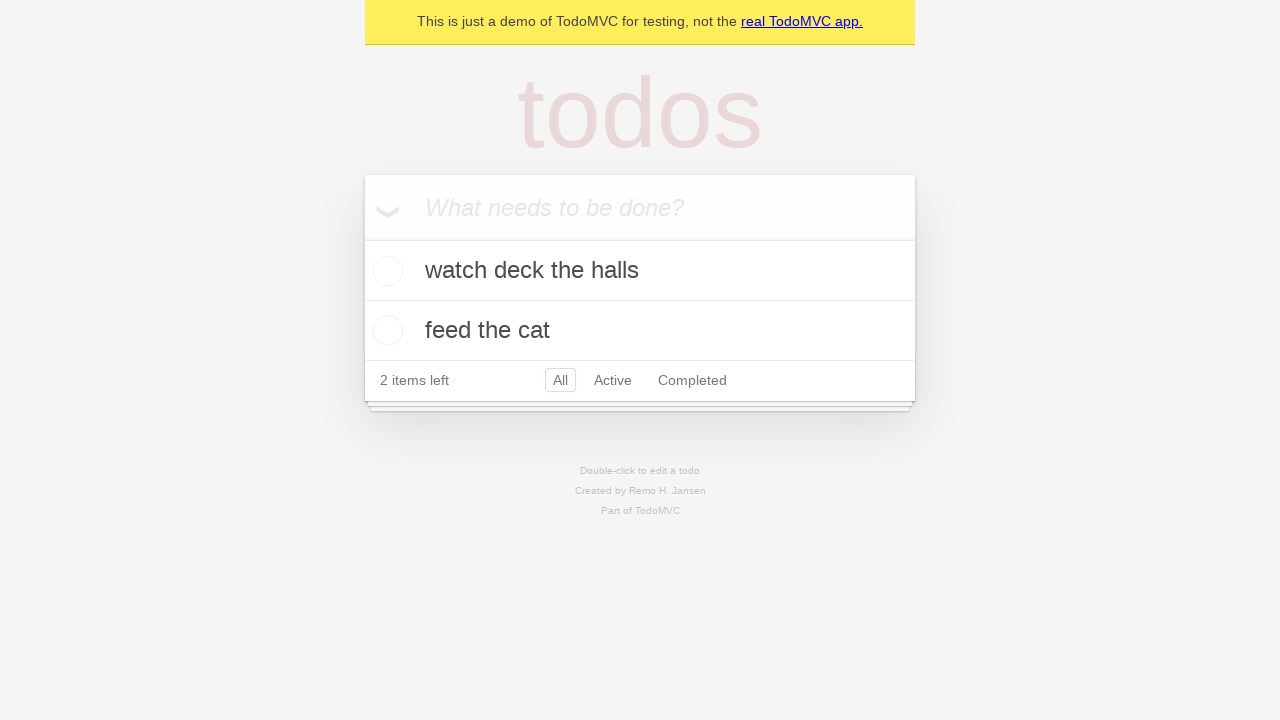

Located first todo item
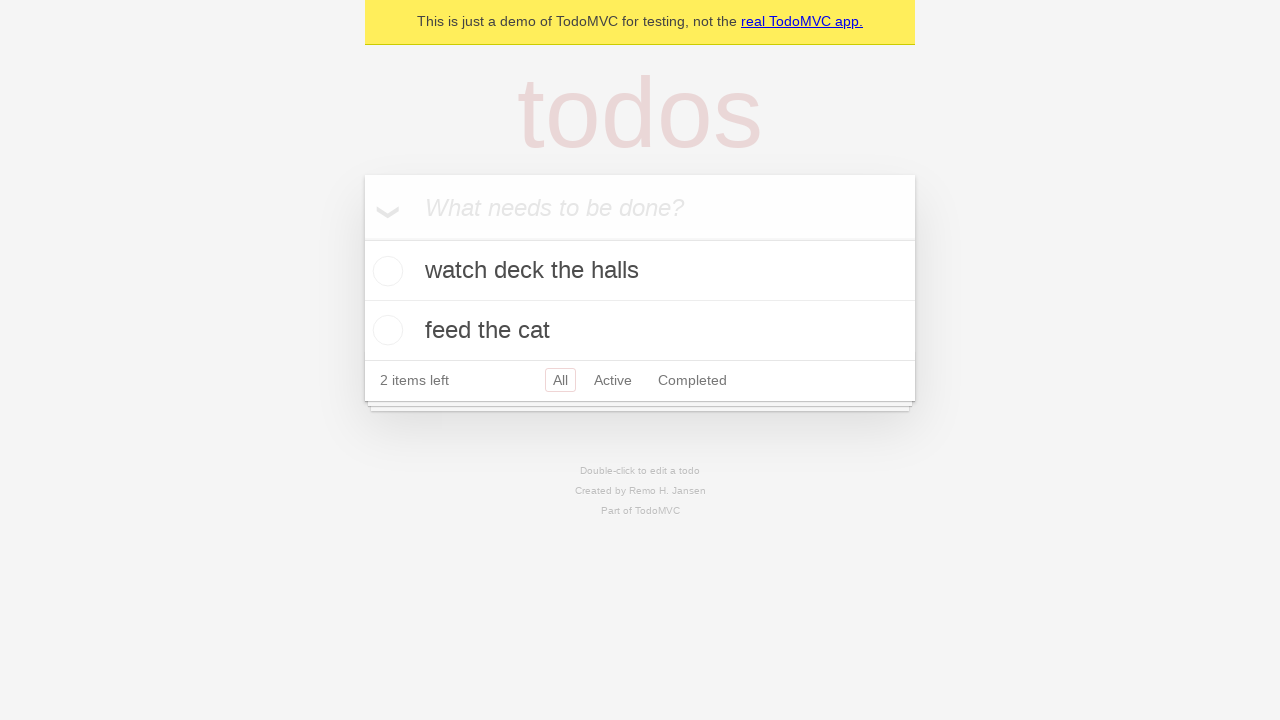

Marked first todo item as complete by checking its checkbox at (385, 271) on internal:testid=[data-testid="todo-item"s] >> nth=0 >> internal:role=checkbox
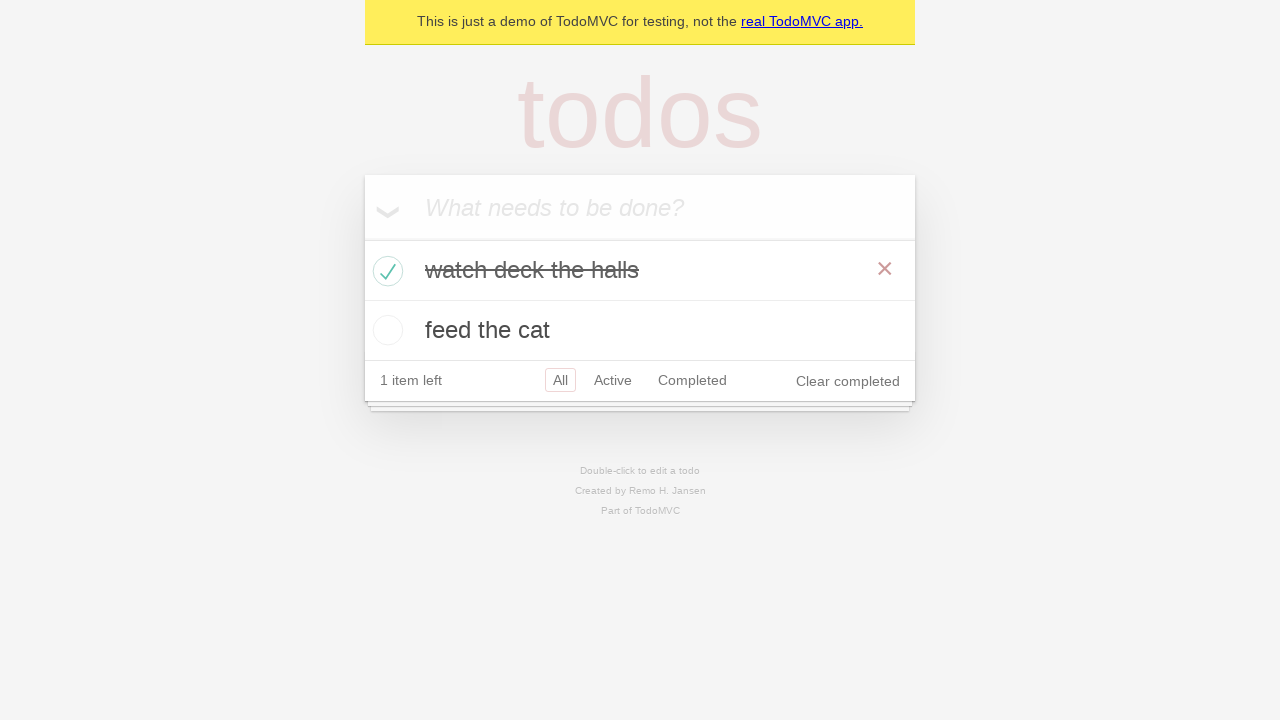

Located second todo item
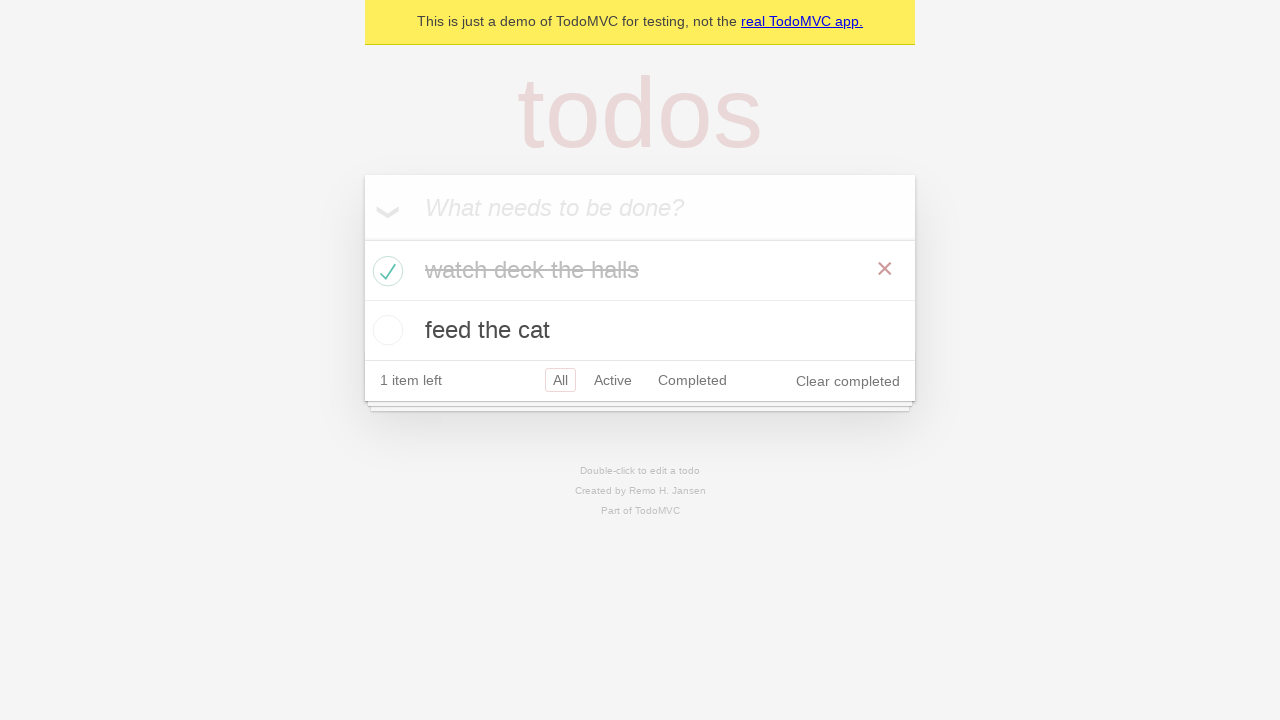

Marked second todo item as complete by checking its checkbox at (385, 330) on internal:testid=[data-testid="todo-item"s] >> nth=1 >> internal:role=checkbox
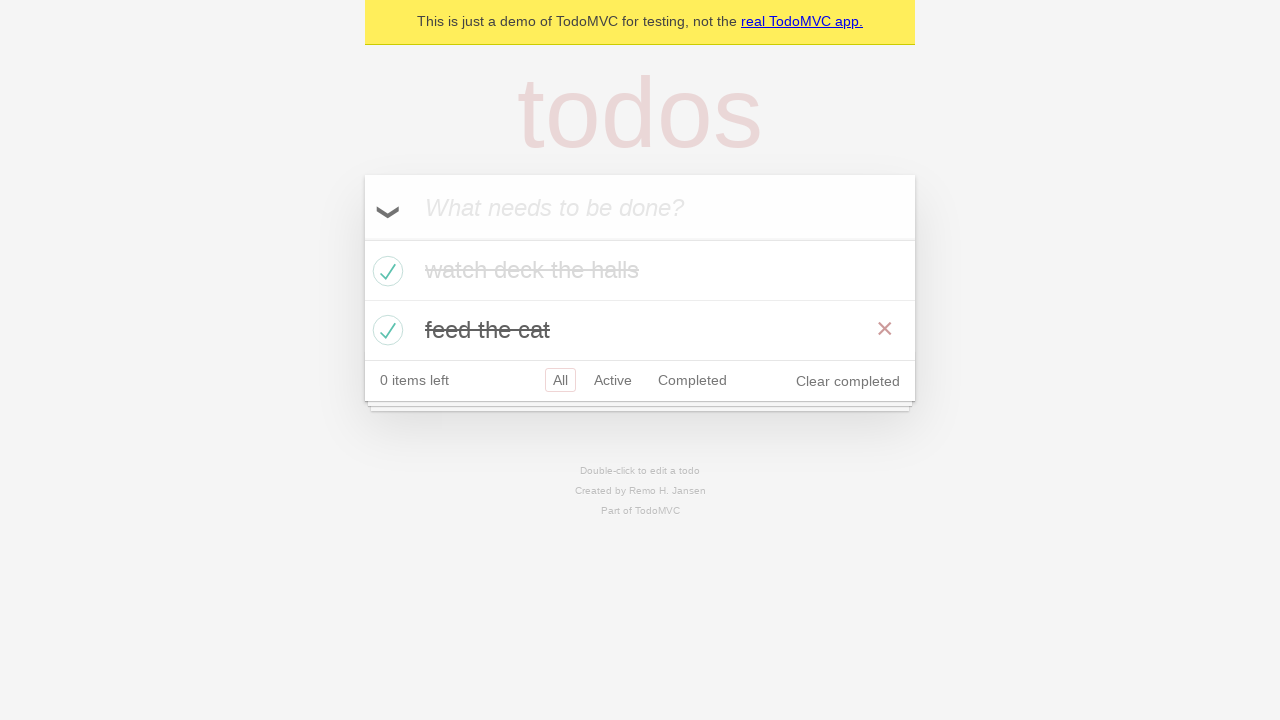

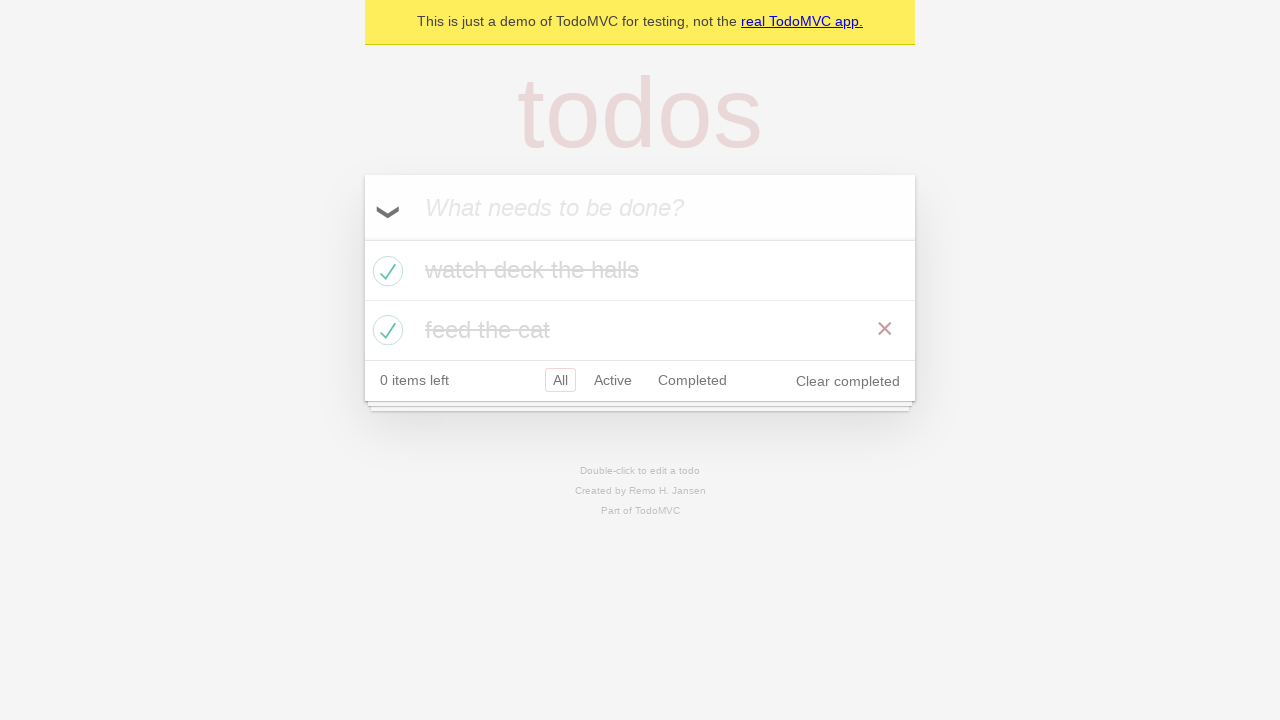